Navigates to YouTube homepage and verifies the page loads by checking the page title is present

Starting URL: https://www.youtube.com

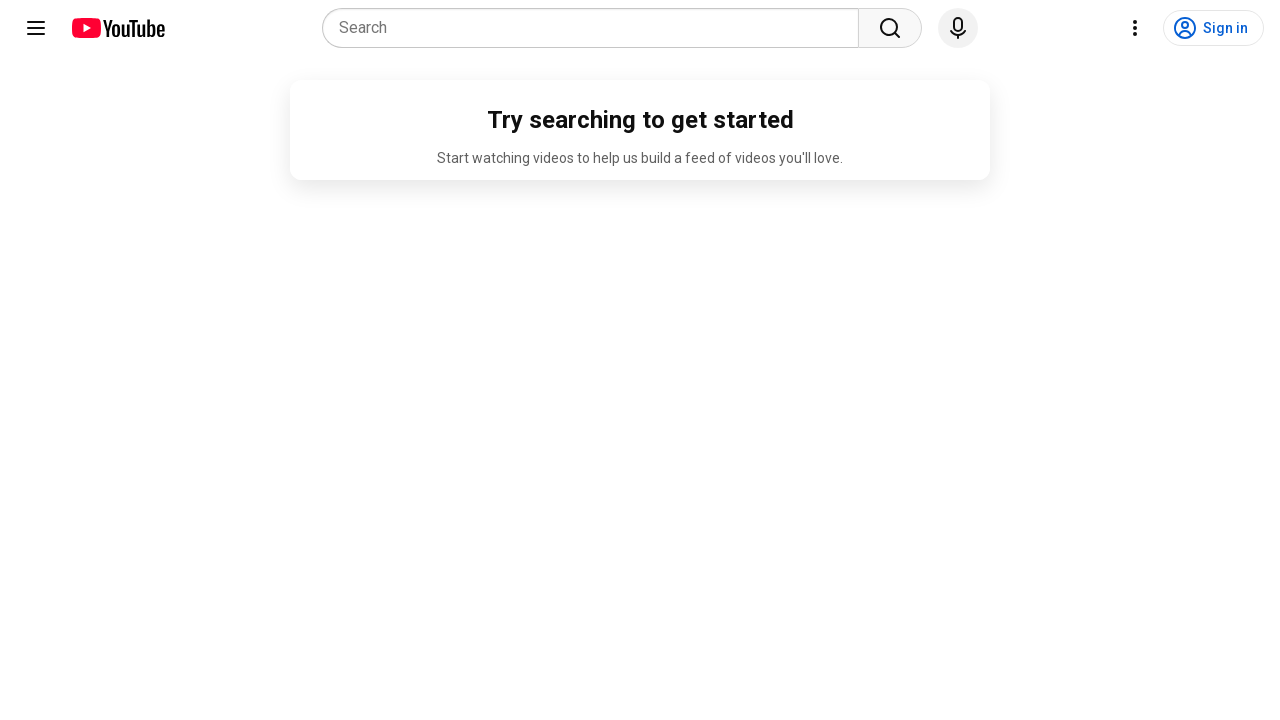

Navigated to YouTube homepage
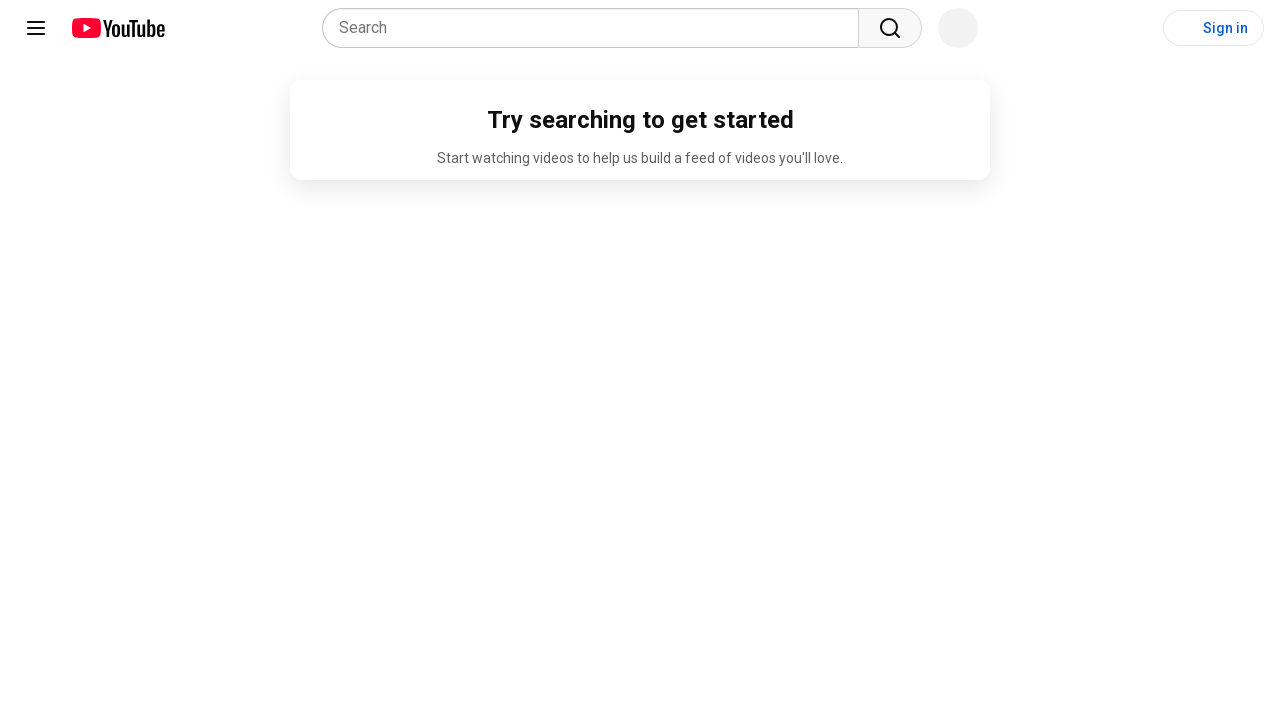

Page fully loaded (domcontentloaded)
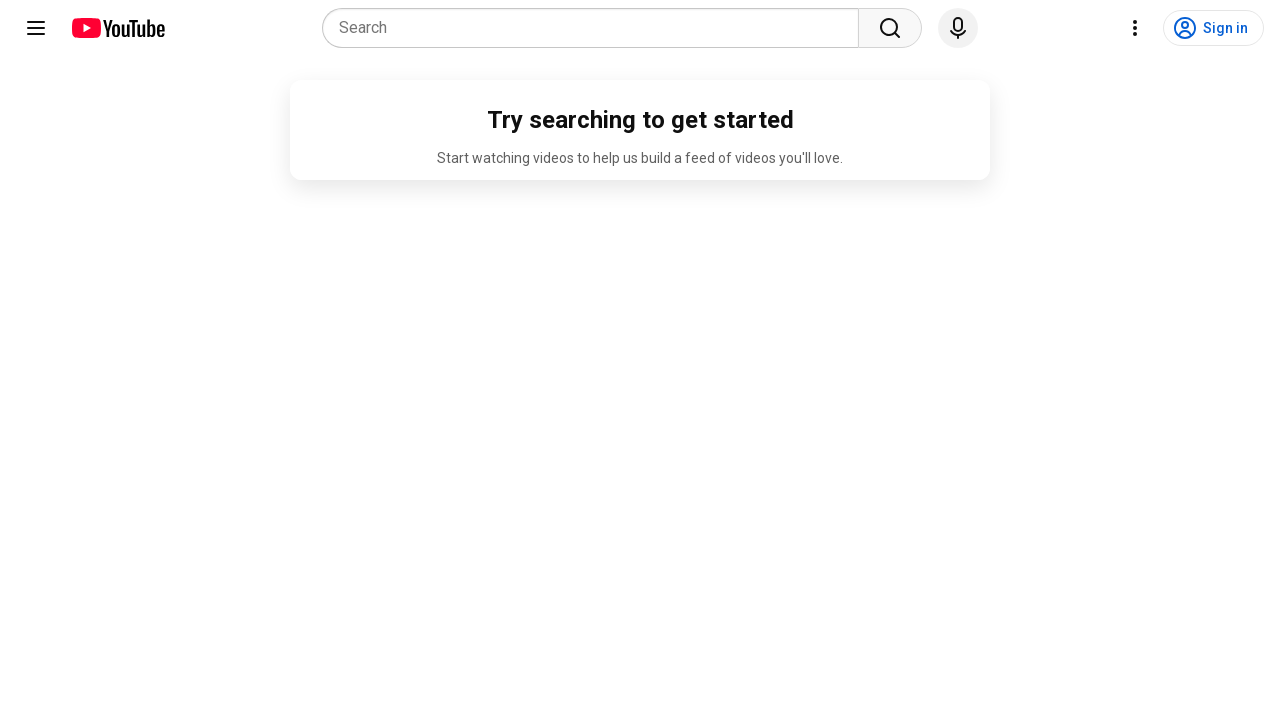

Verified page title contains 'YouTube'
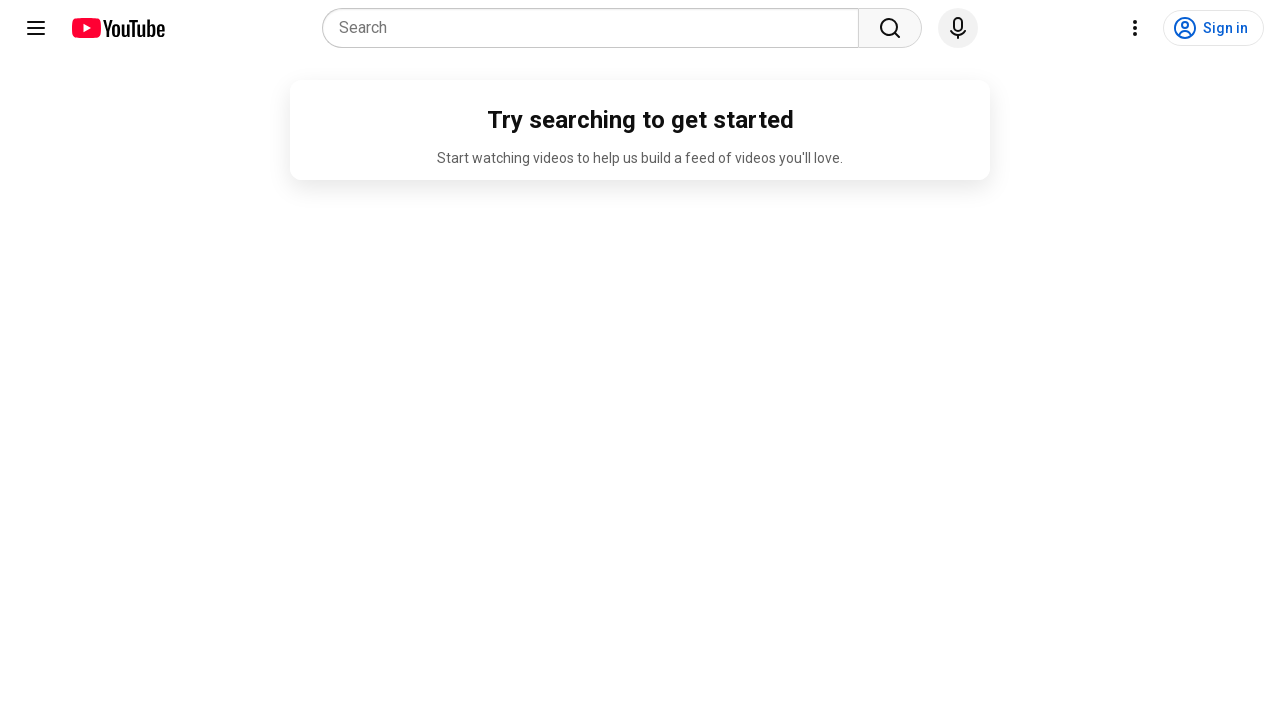

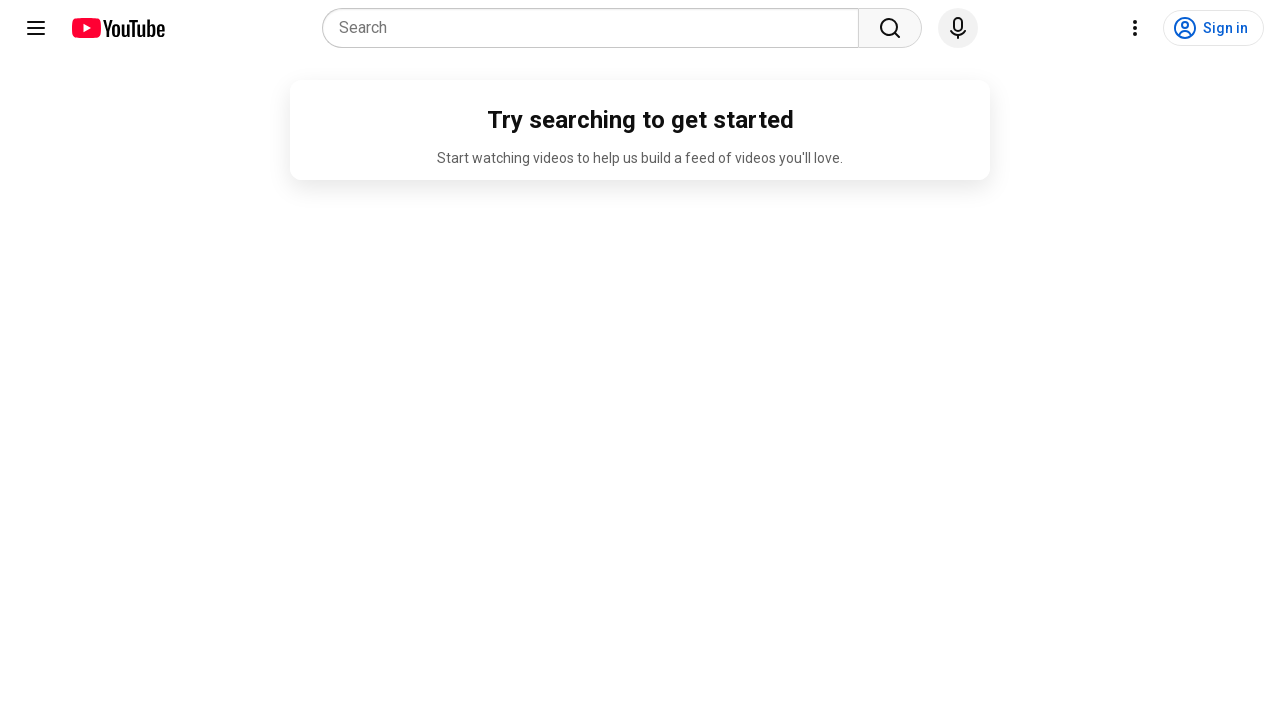